Tests a click-and-hold interaction by locating an element, performing a press and hold action for 2 seconds, then releasing it on a press-and-hold demo page.

Starting URL: https://www.kirupa.com/html5/press_and_hold.htm

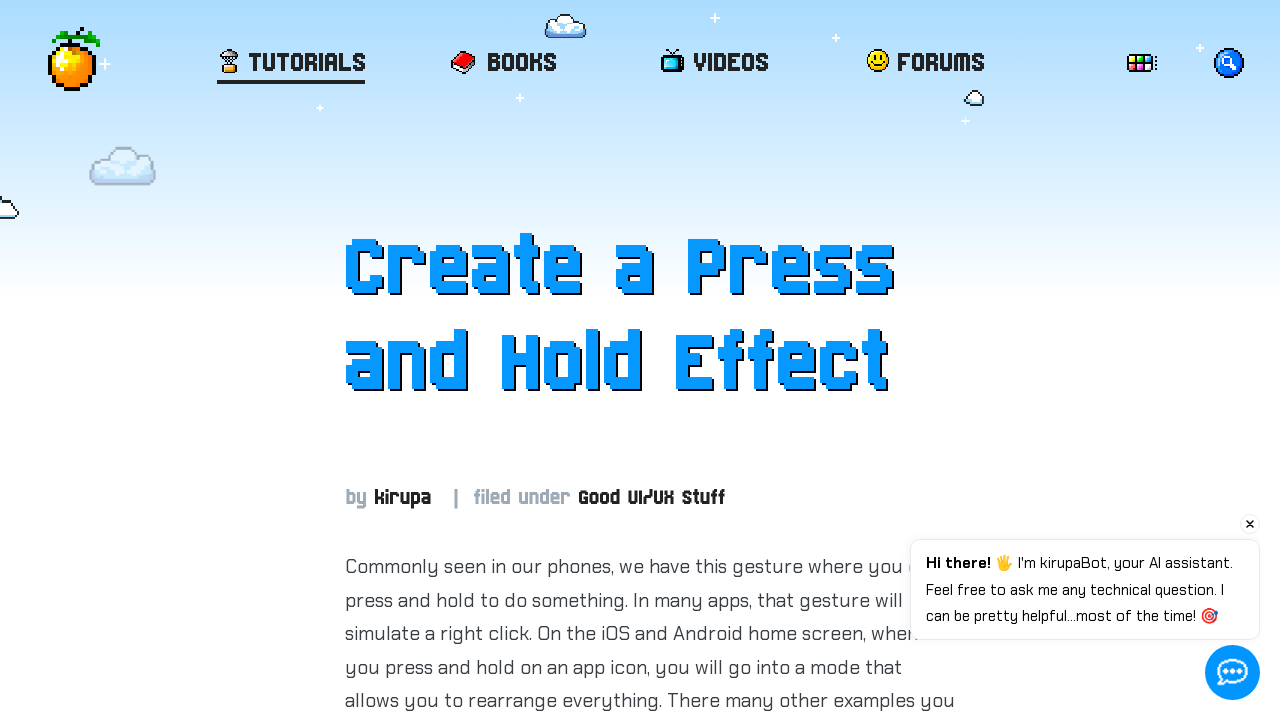

Located the press-and-hold element with id 'item'
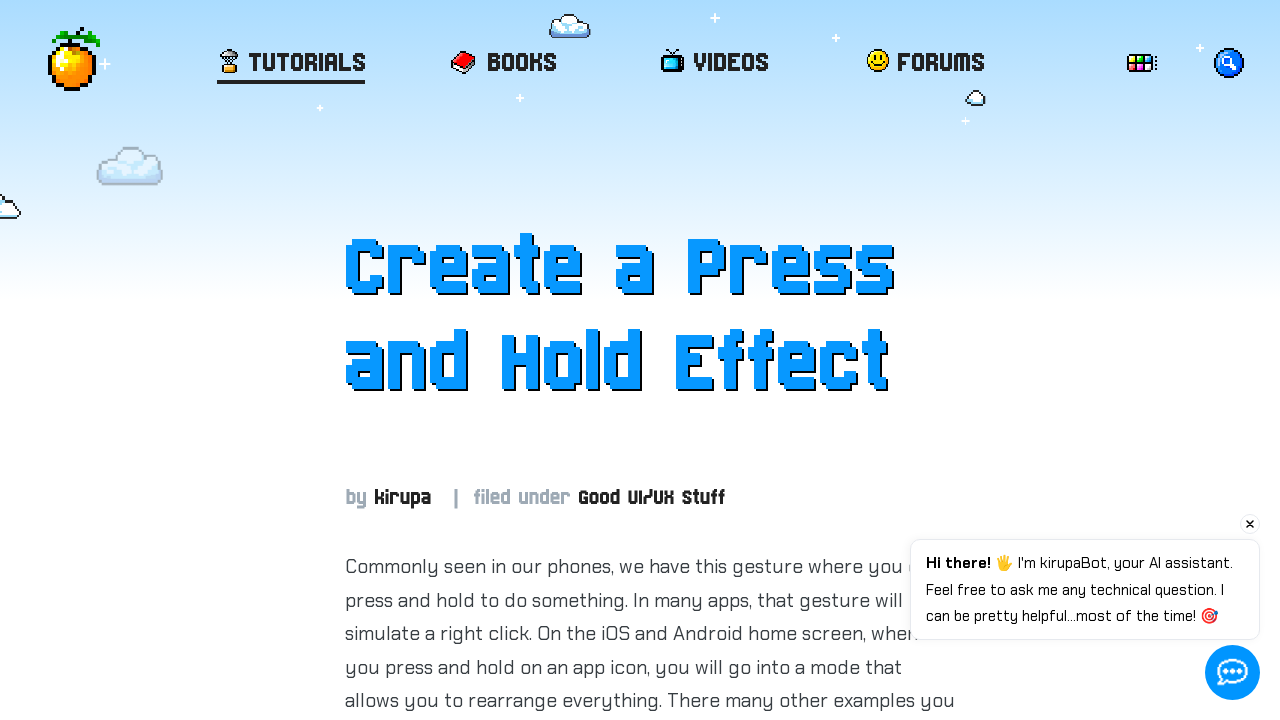

Element became visible
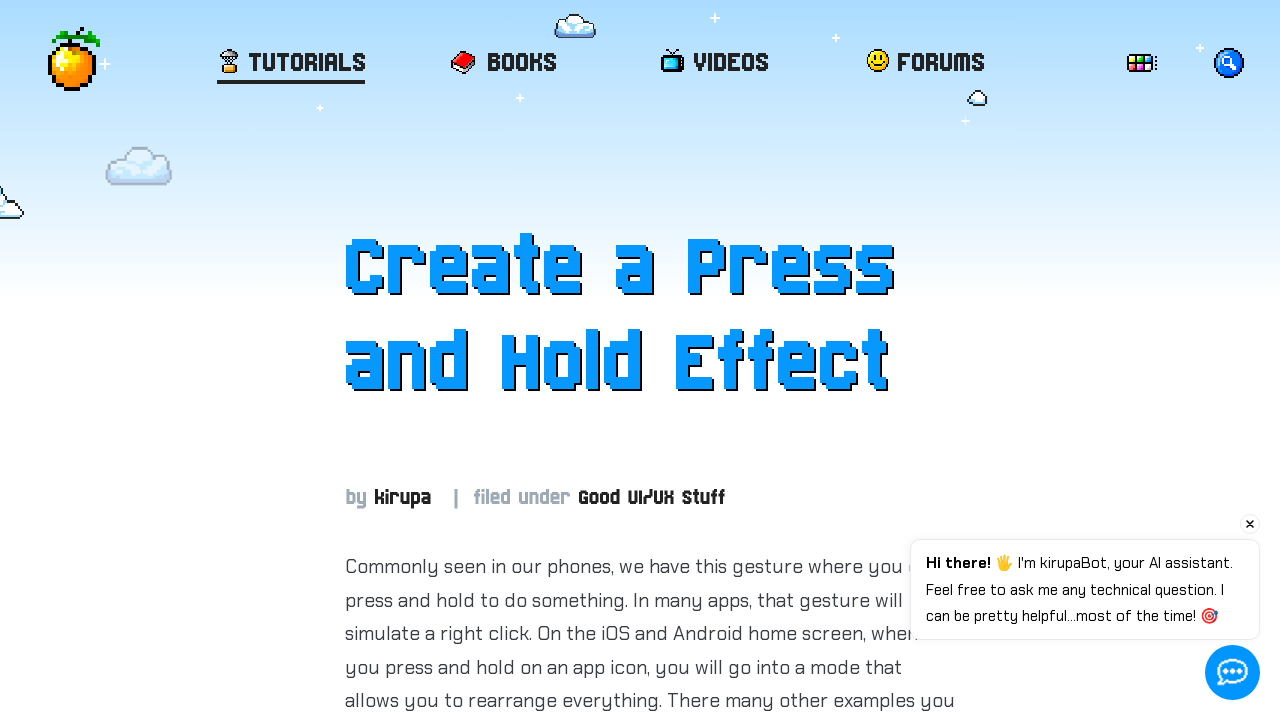

Hovered over the element at (650, 361) on #item
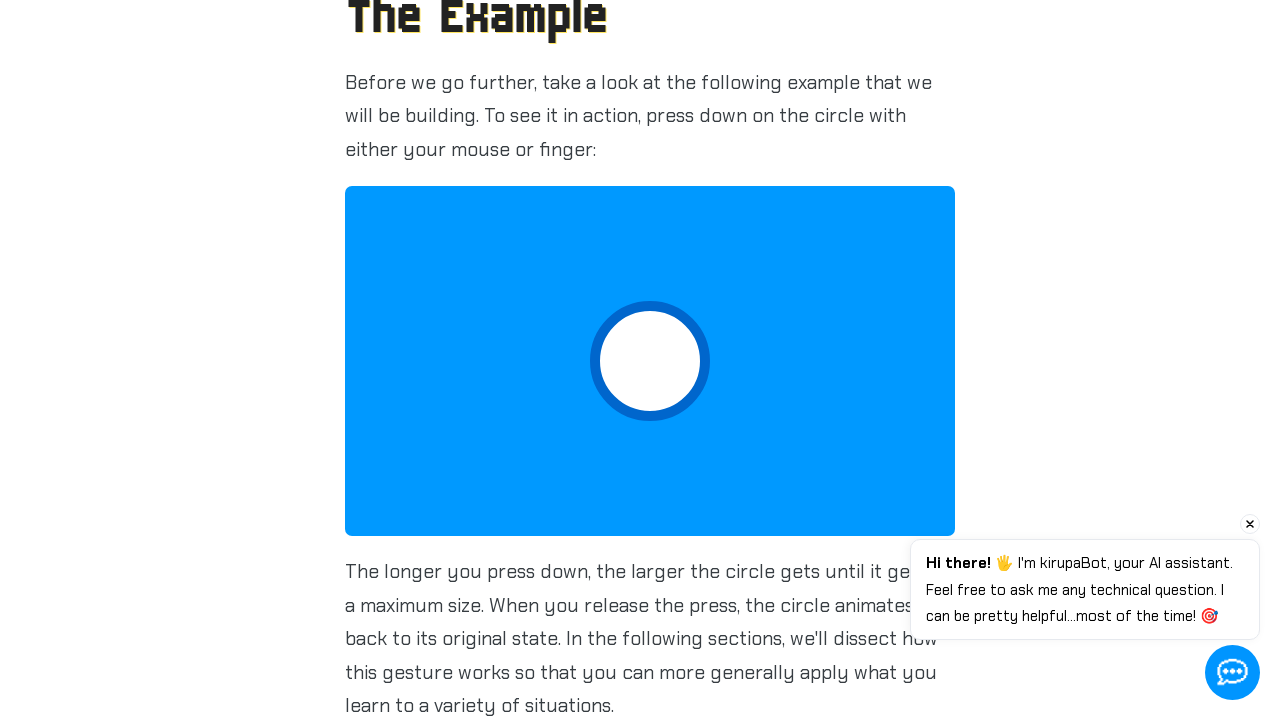

Pressed and held mouse button down at (650, 361)
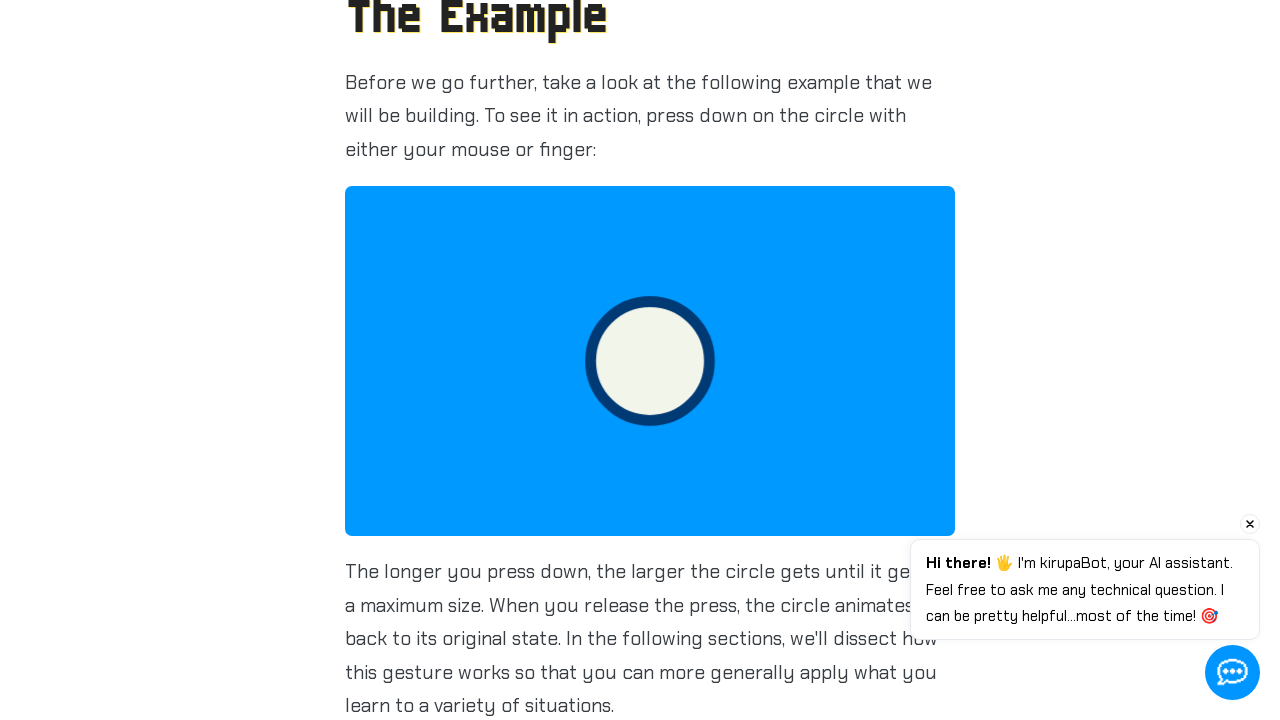

Held mouse button for 2 seconds
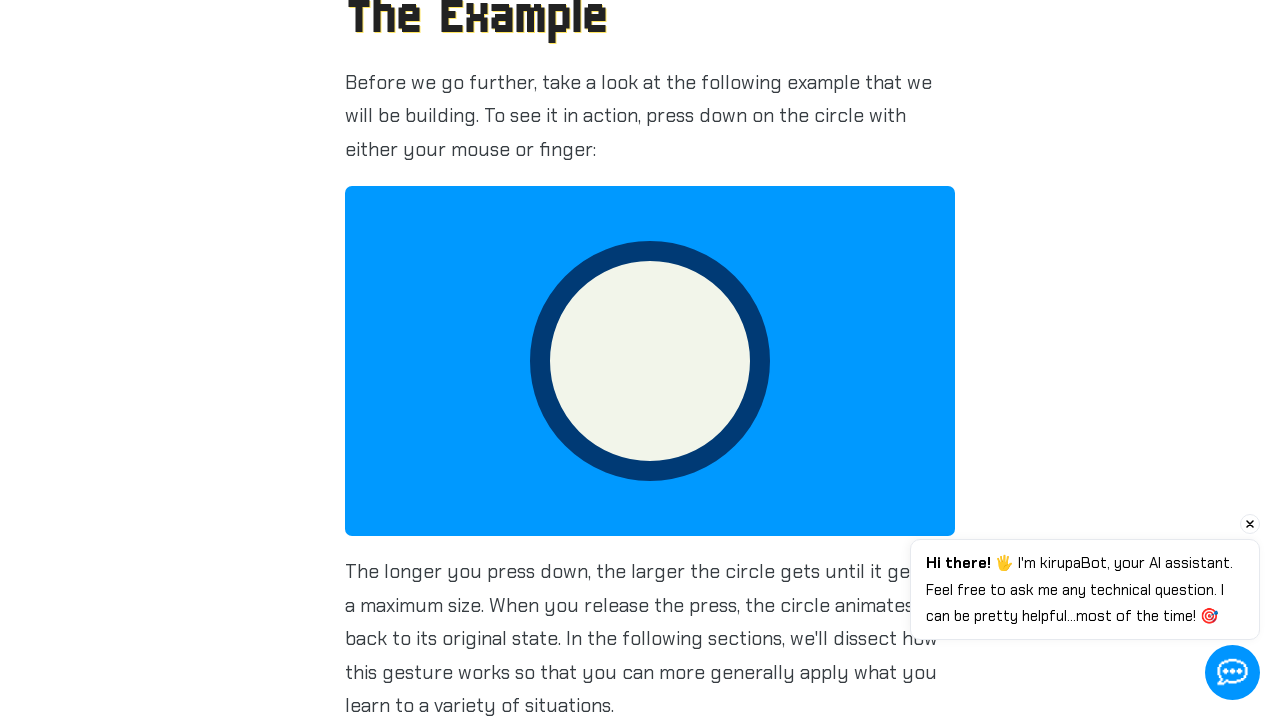

Released mouse button at (650, 361)
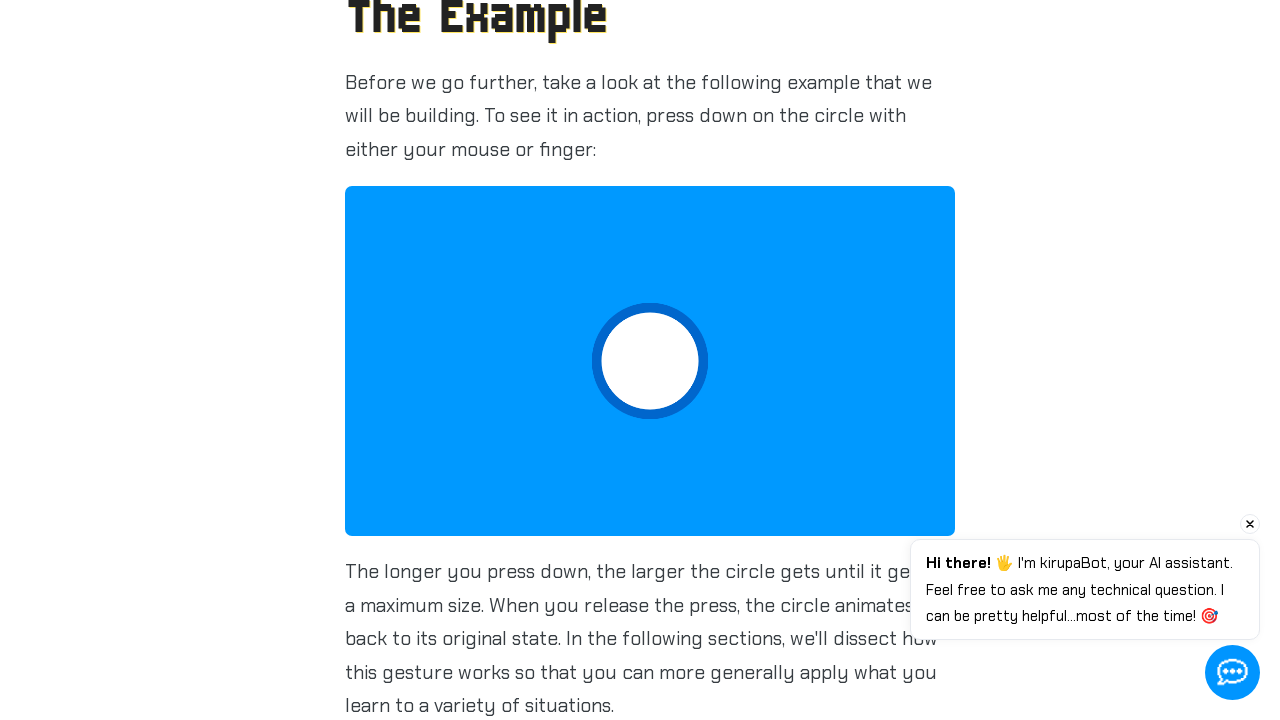

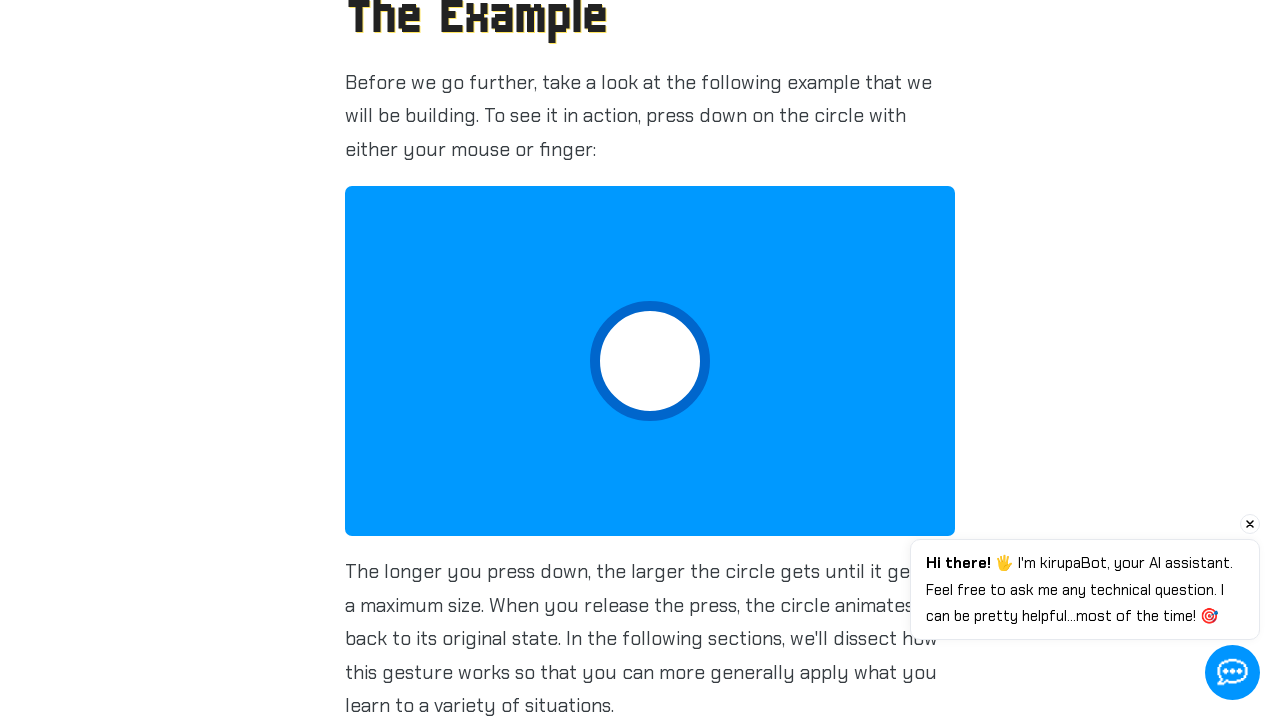